Tests GitHub advanced search form by selecting Python language, entering star count criteria, specifying a filename, and submitting the search

Starting URL: https://github.com/search/advanced

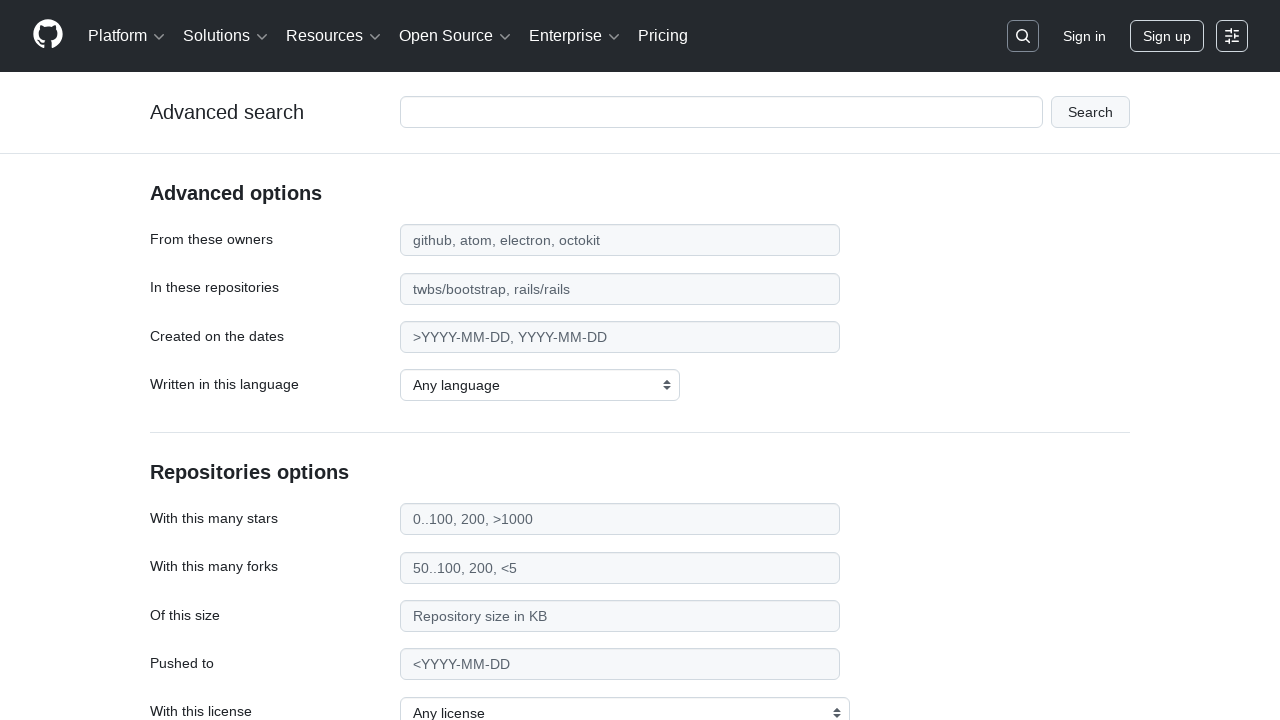

Selected Python from language dropdown on select#search_language
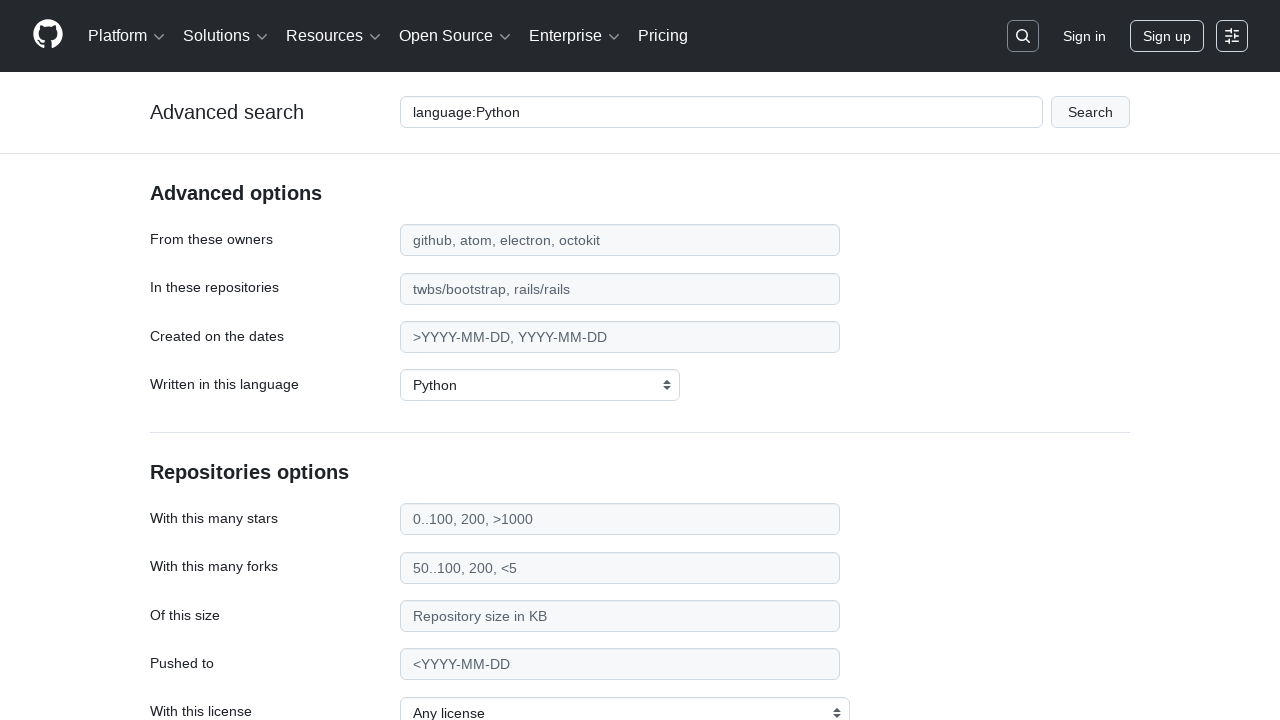

Entered star count criteria '>20000' on input#search_stars
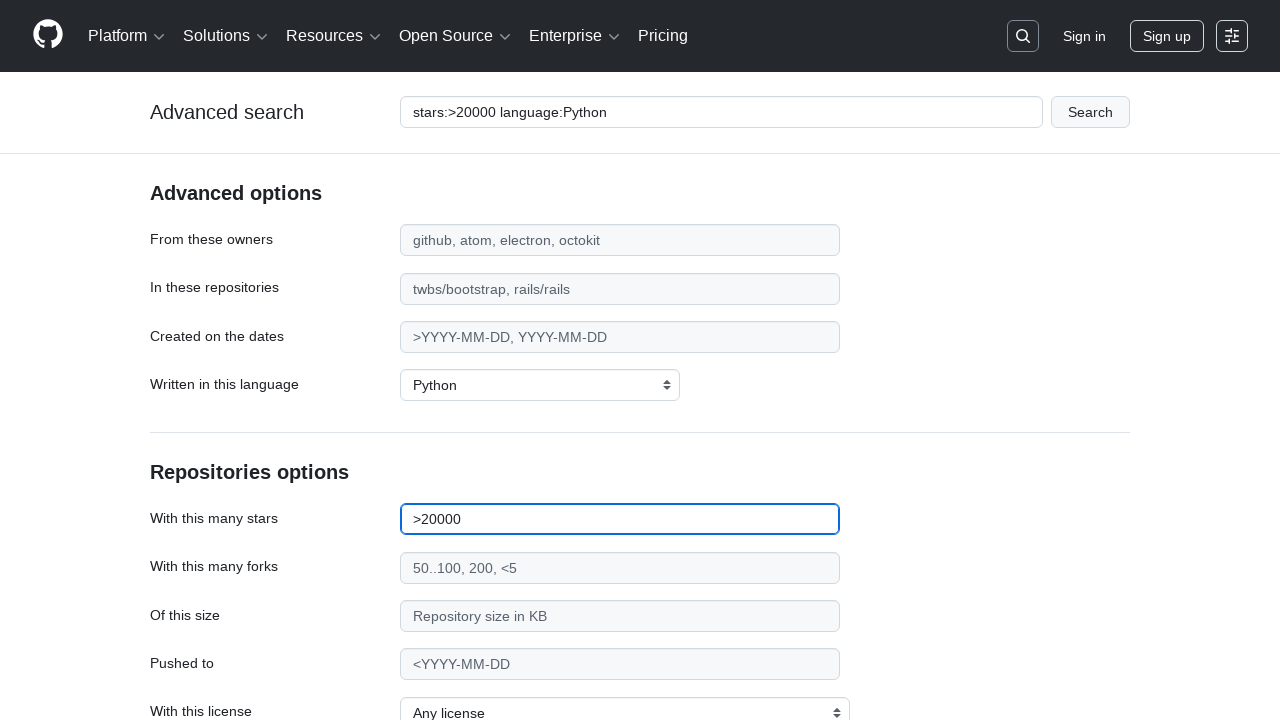

Entered filename filter 'environment.yml' on input#search_filename
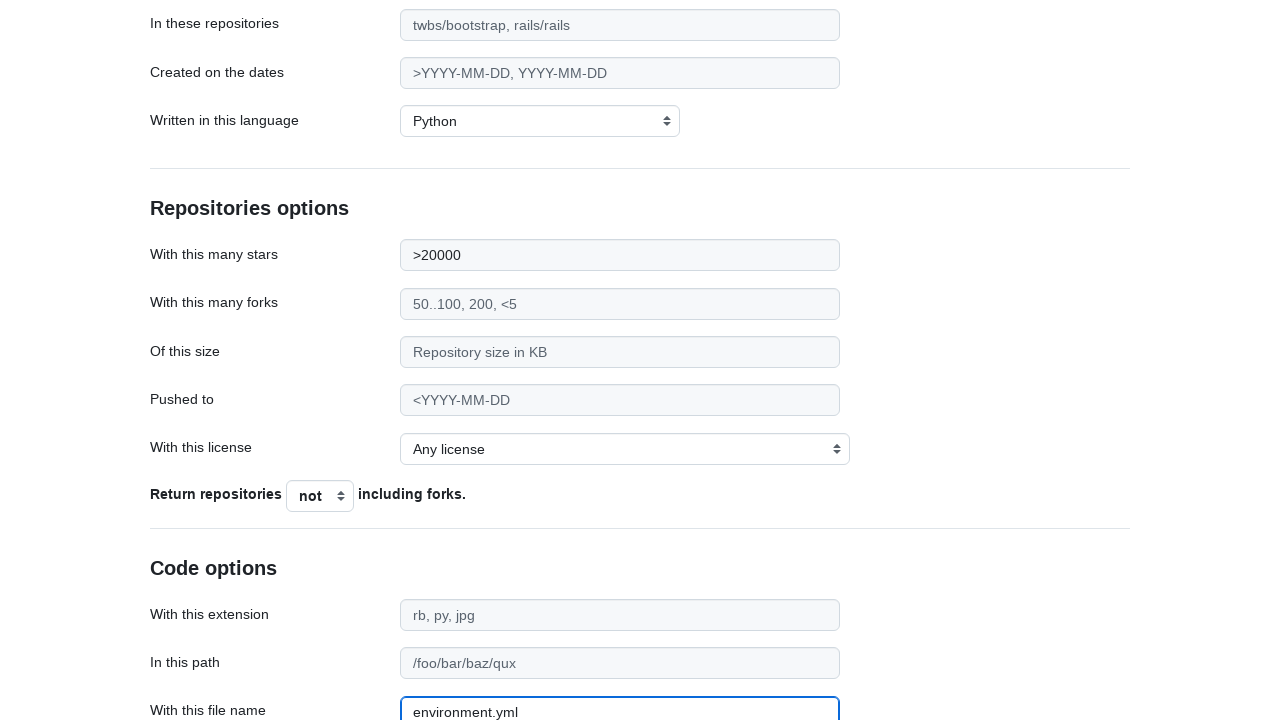

Clicked search button to submit form at (190, 575) on div.form-group.flattened button
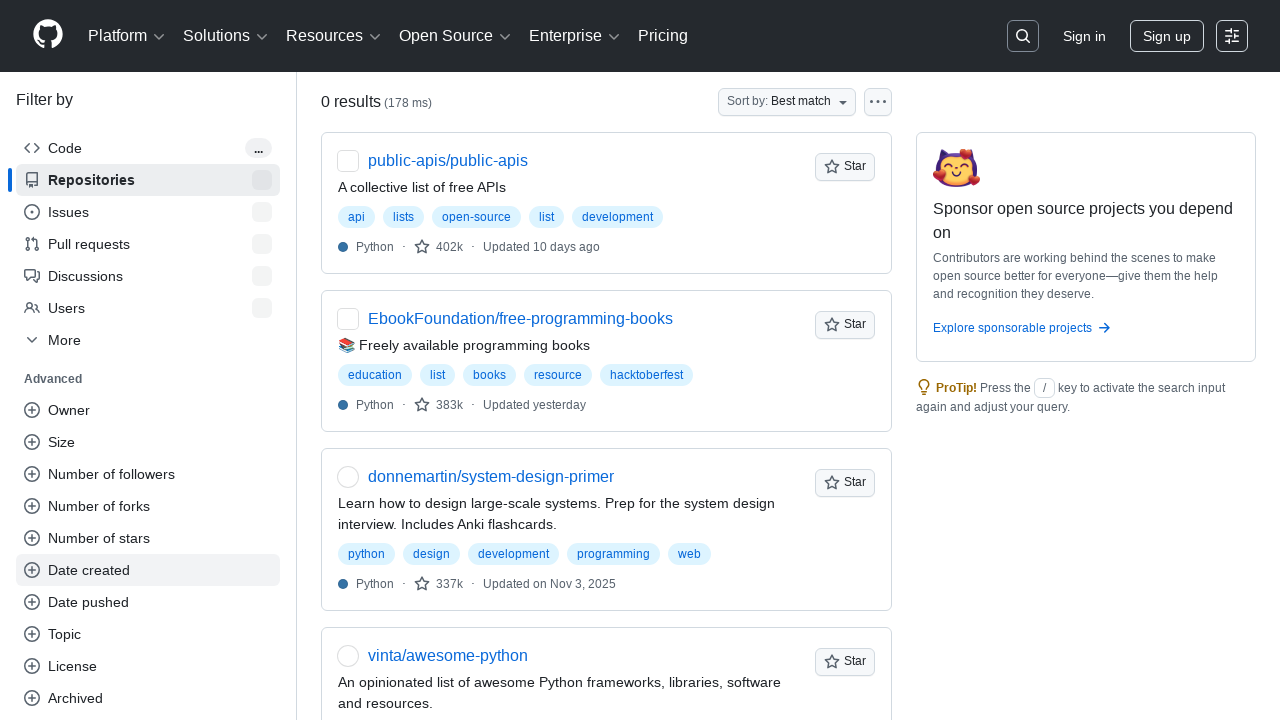

Search results loaded successfully
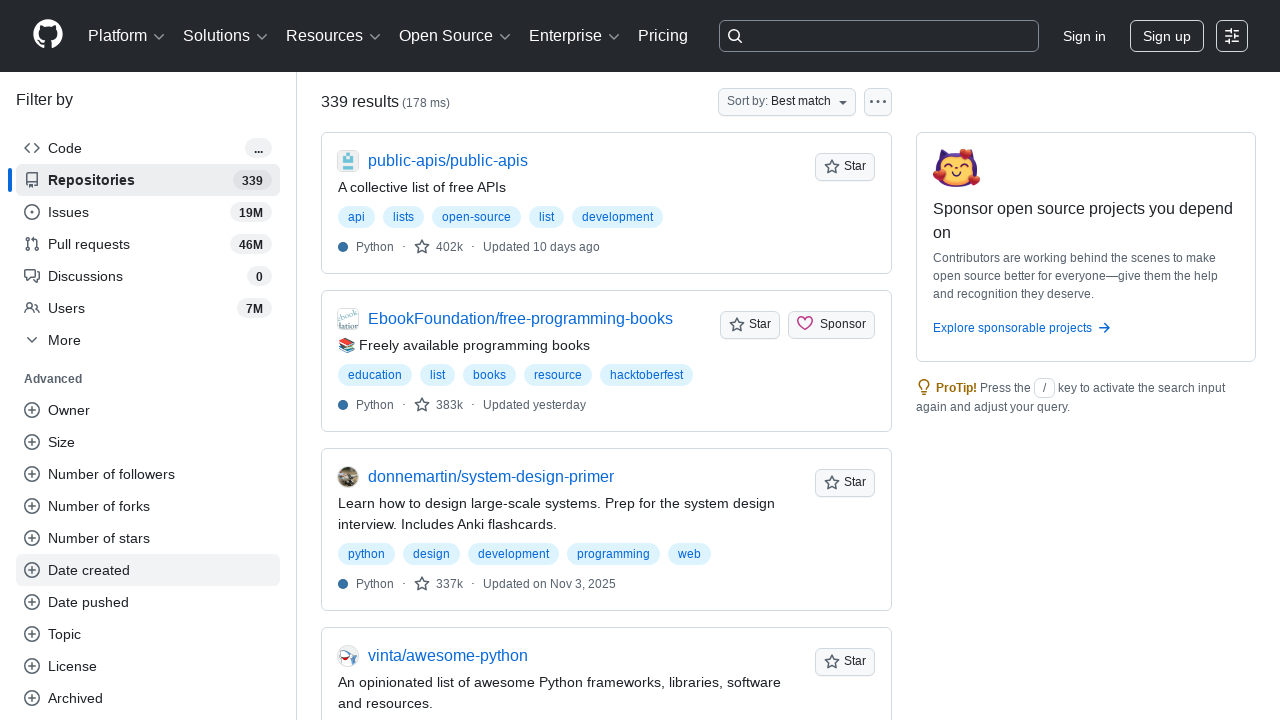

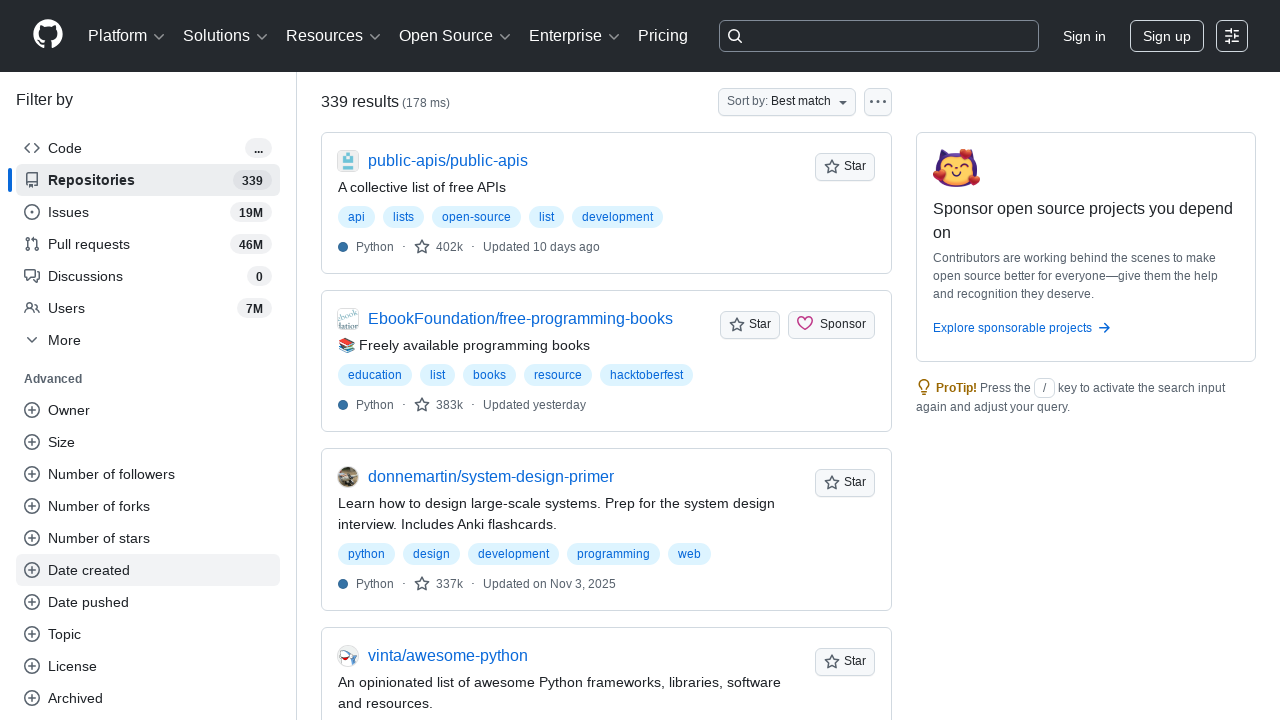